Tests a practice form submission by filling in email and password fields, checking a checkbox, and submitting the form, then verifying a success message appears.

Starting URL: https://rahulshettyacademy.com/angularpractice/

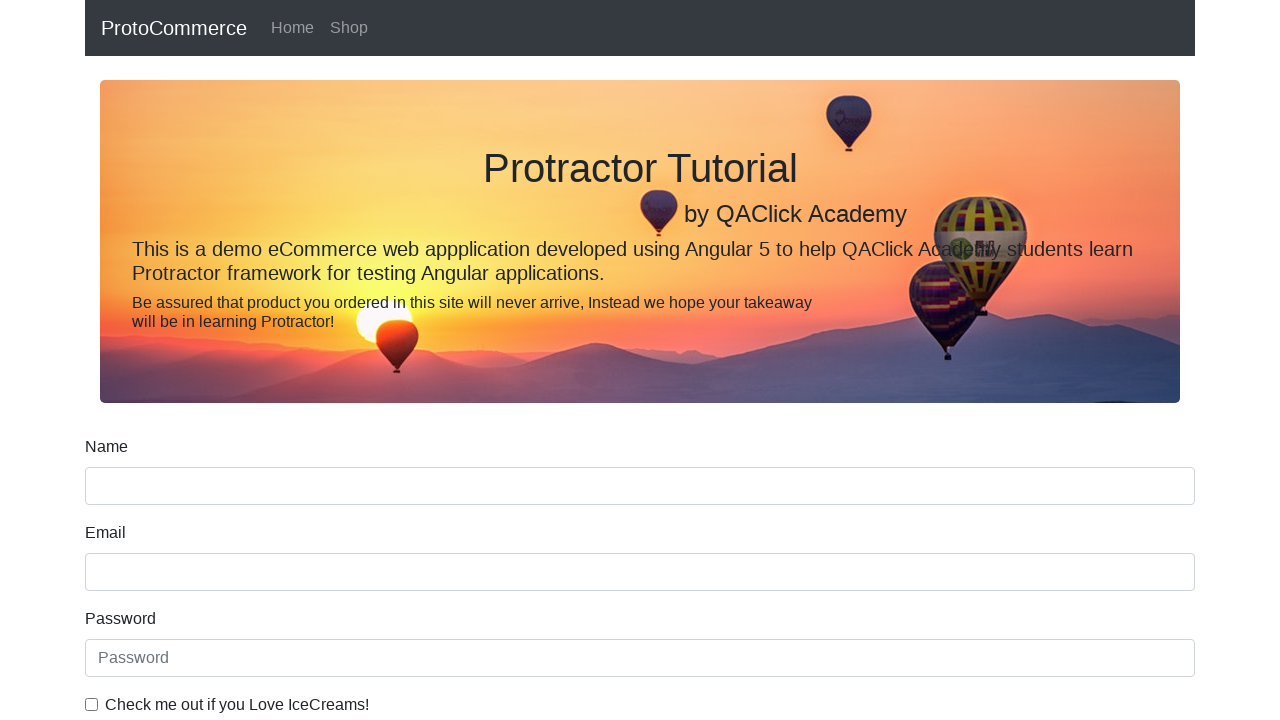

Filled email field with 'testuser@example.com' on input[name='email']
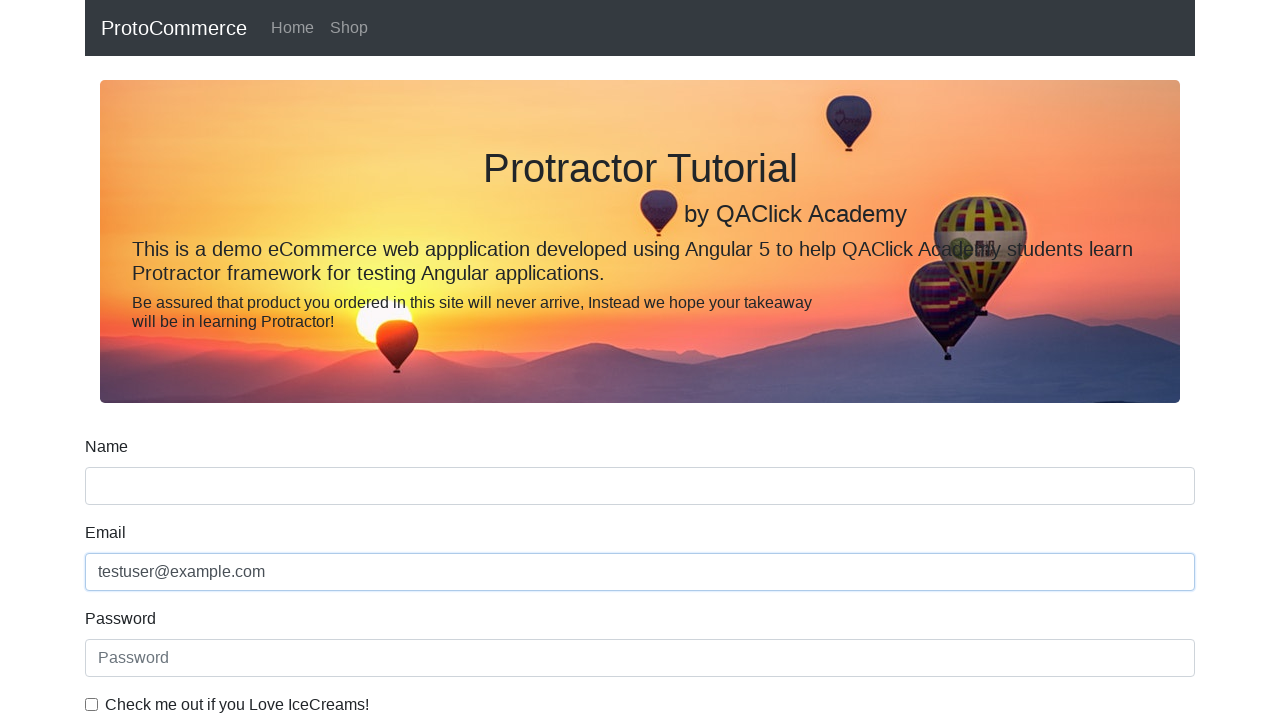

Filled password field with 'SecurePass123' on #exampleInputPassword1
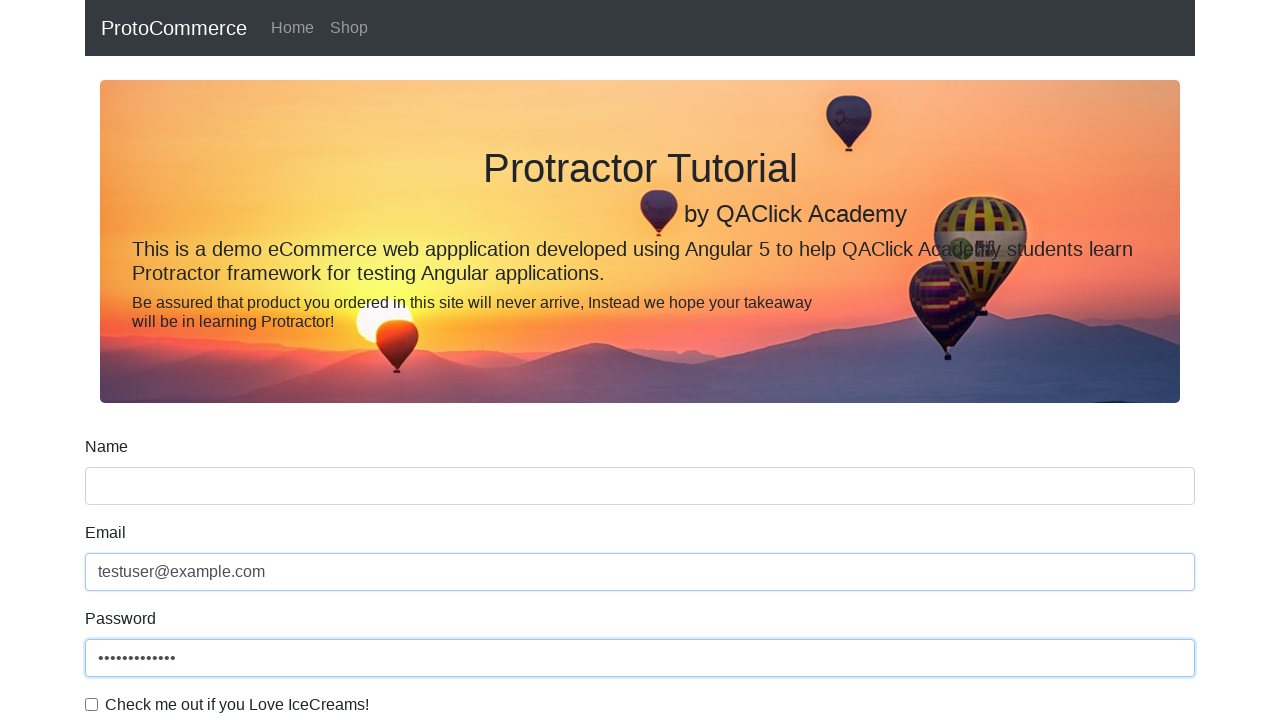

Checked the example checkbox at (92, 704) on #exampleCheck1
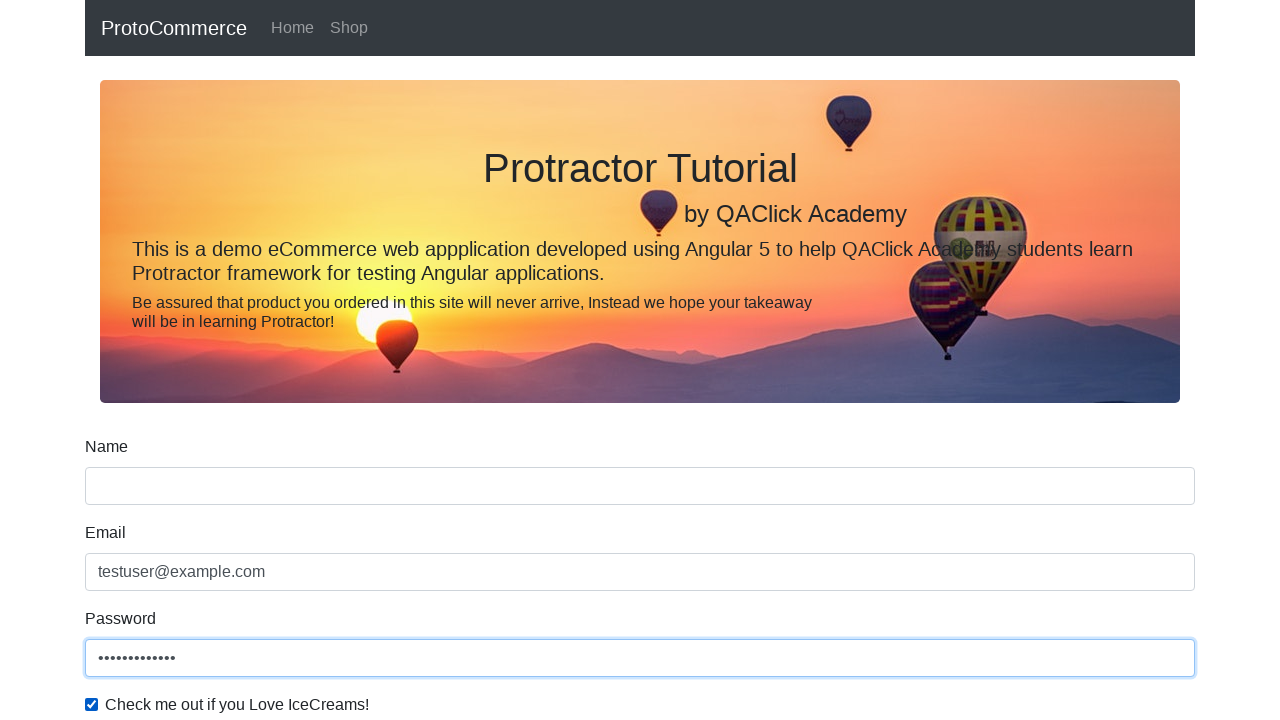

Clicked the form submit button at (123, 491) on input[type='submit']
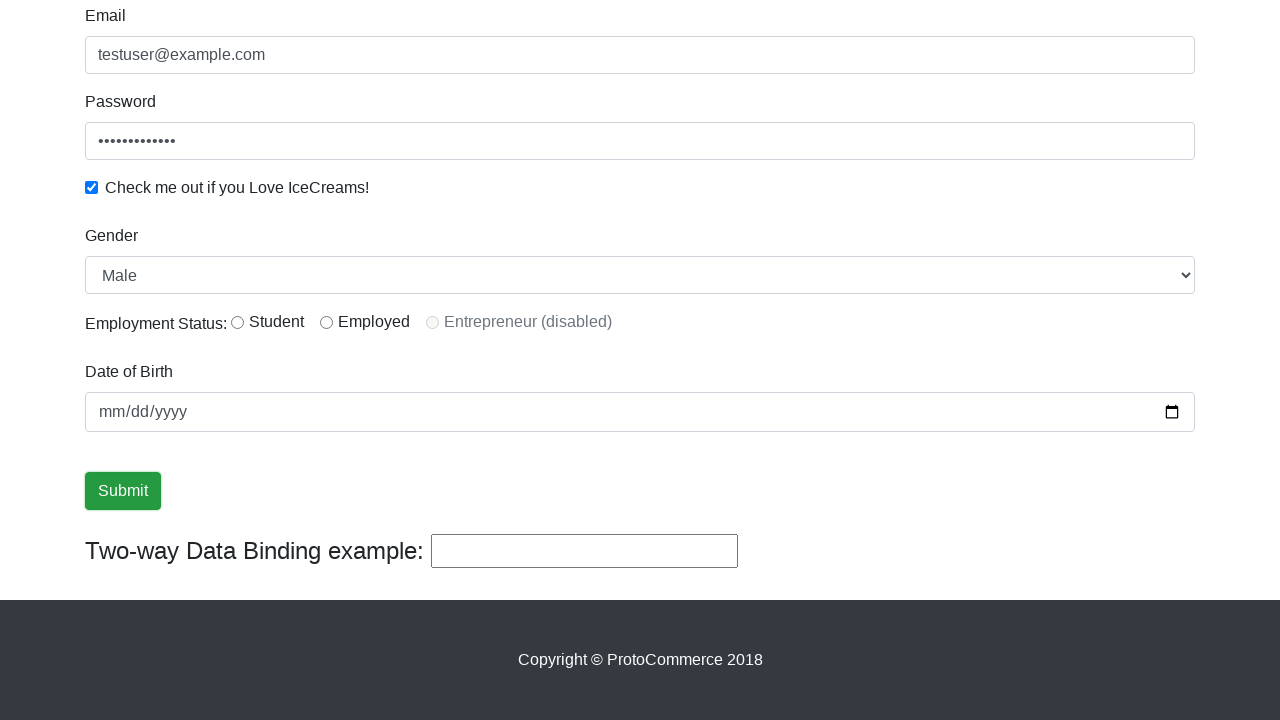

Success message appeared after form submission
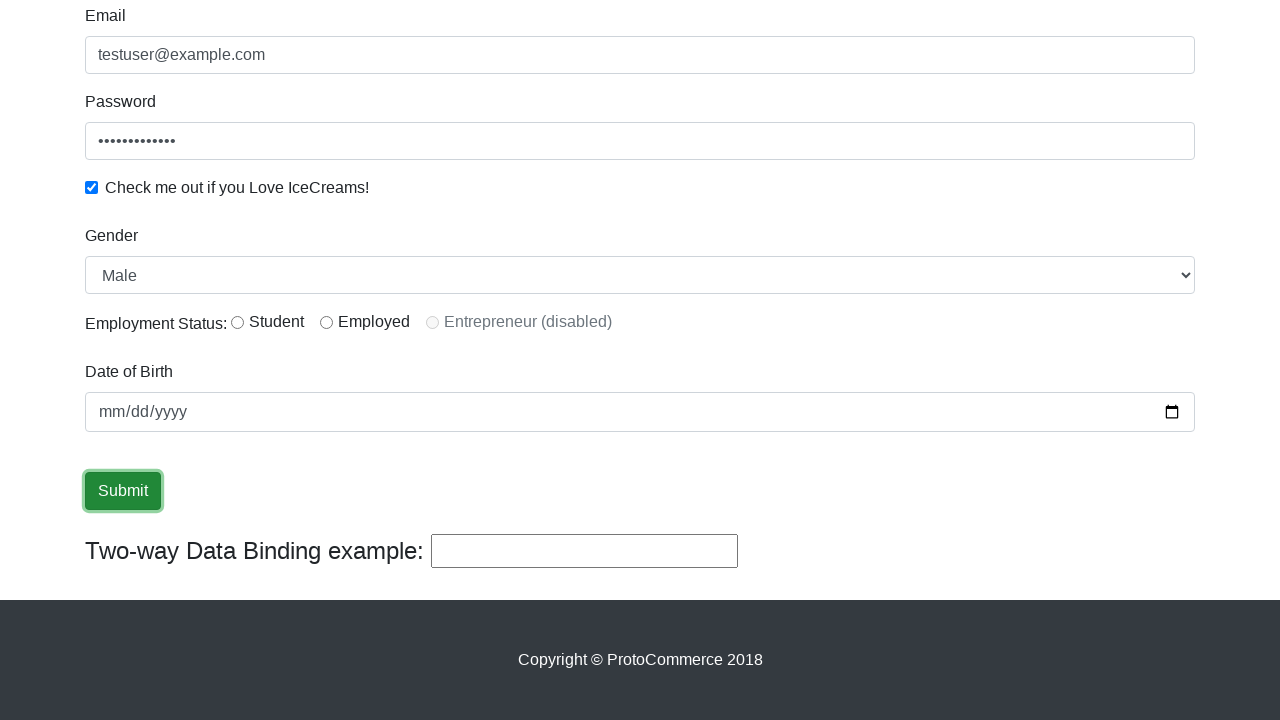

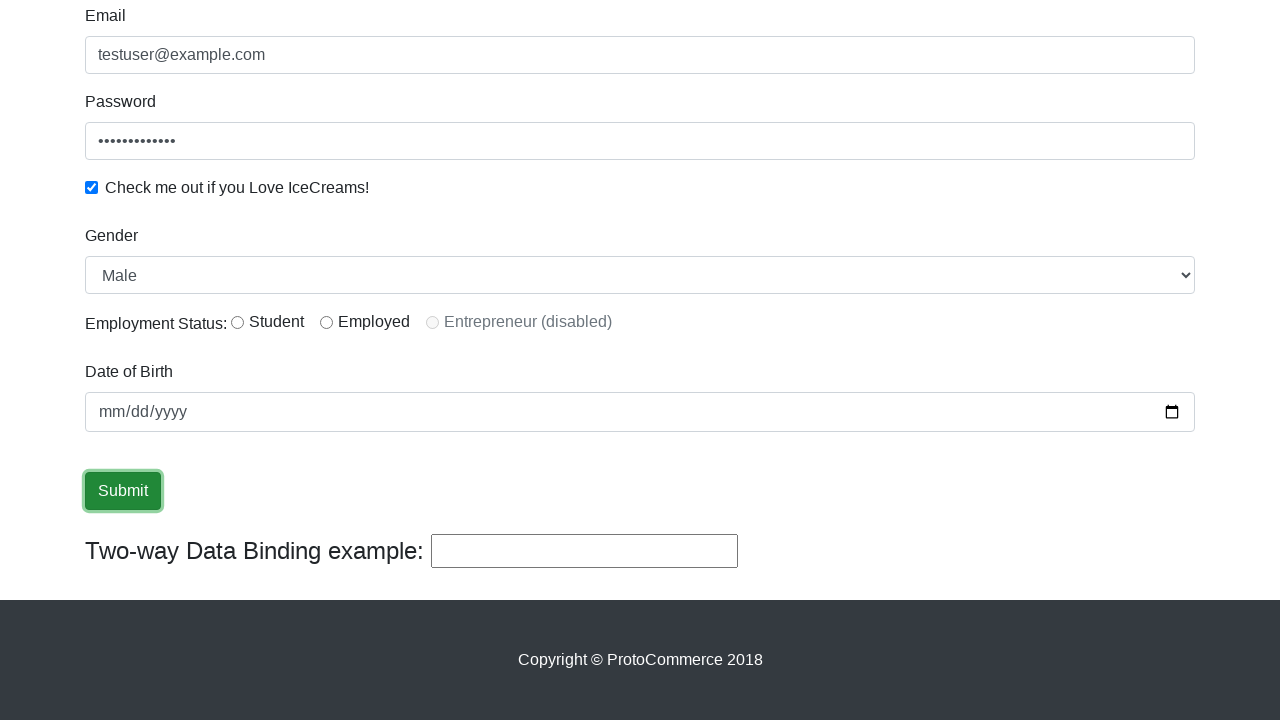